Tests an auto-suggest dropdown by typing "ind" and selecting "India" from the suggestions

Starting URL: https://rahulshettyacademy.com/dropdownsPractise/

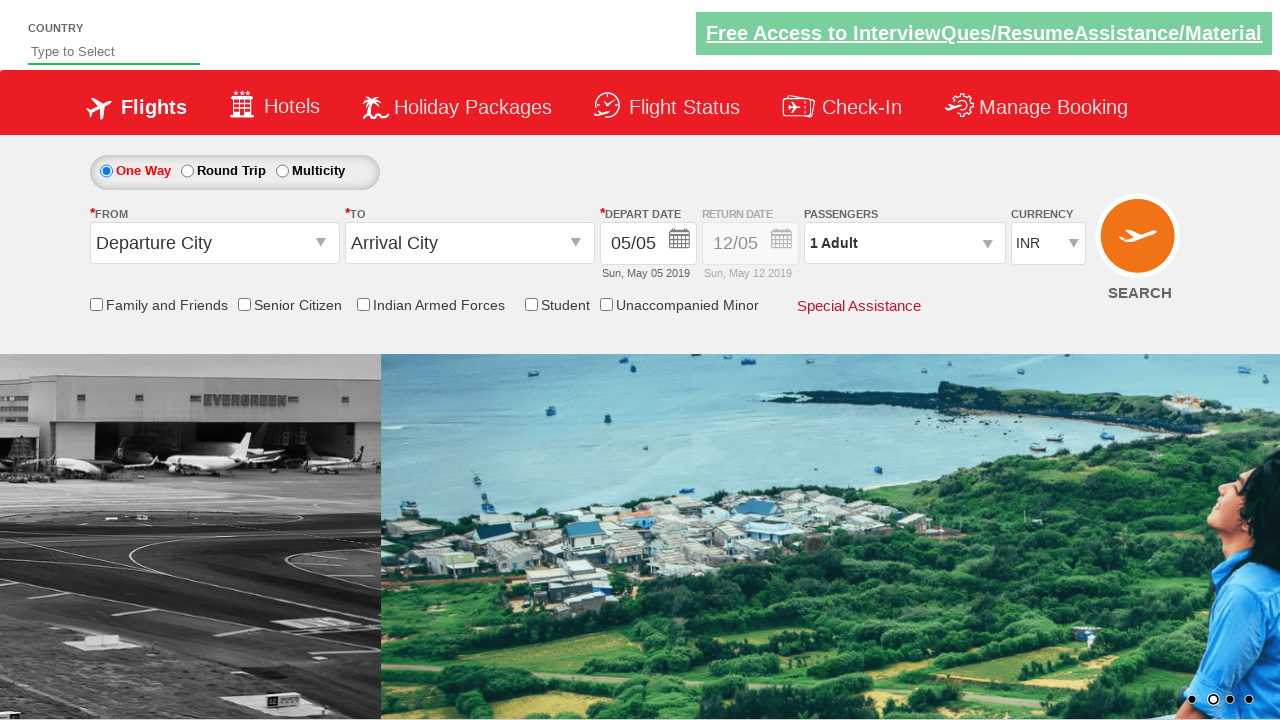

Typed 'ind' into autosuggest field on #autosuggest
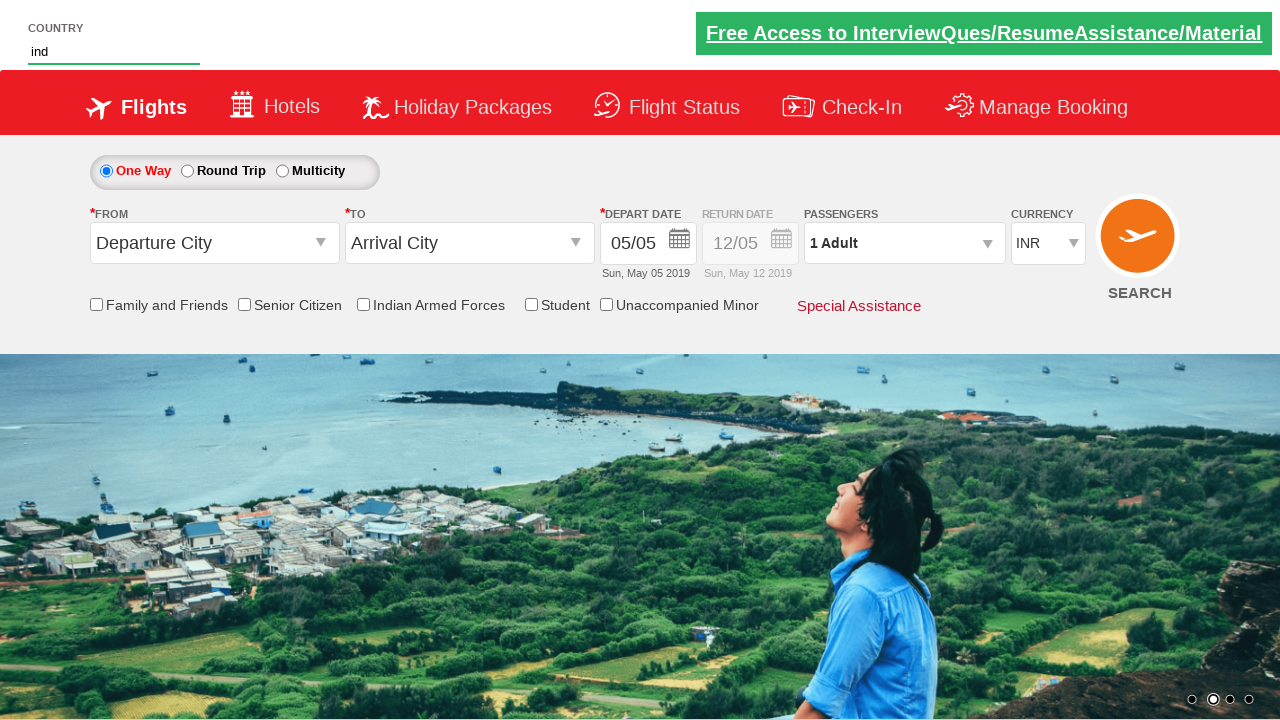

Waited for dropdown suggestions to appear
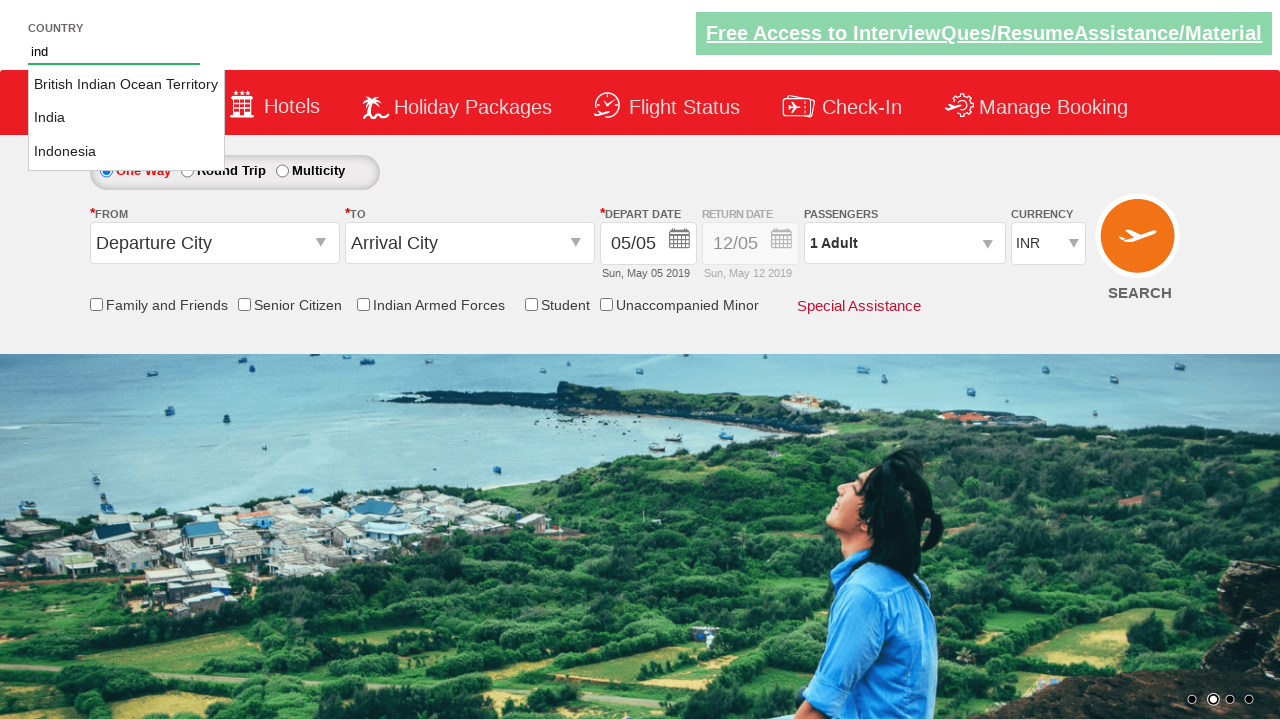

Located all dropdown option elements
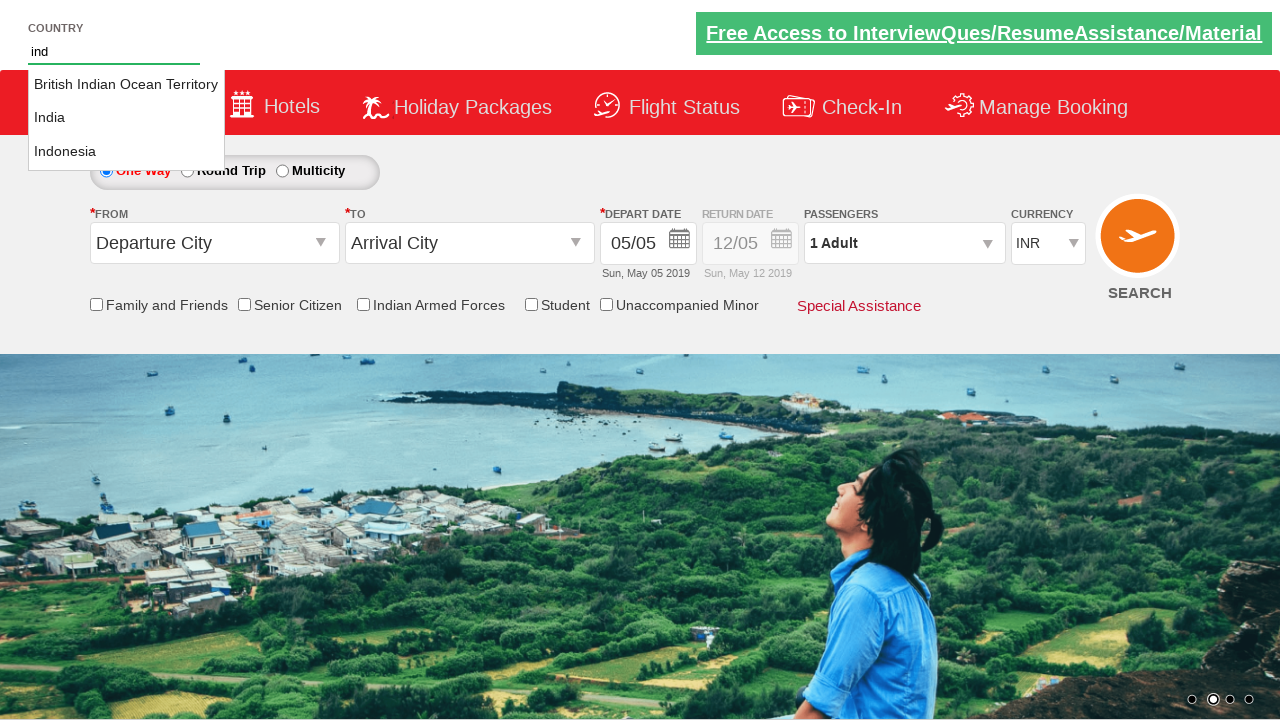

Selected 'India' from dropdown suggestions at (126, 118) on li[class='ui-menu-item'] a >> nth=1
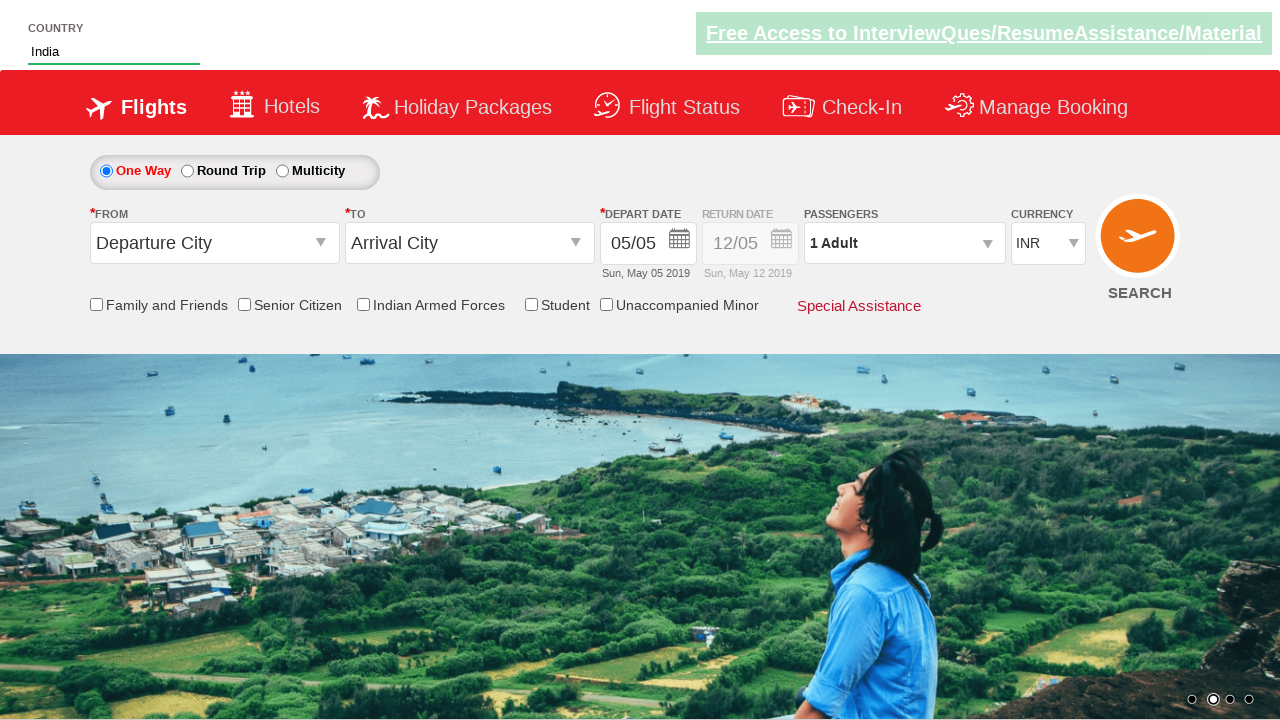

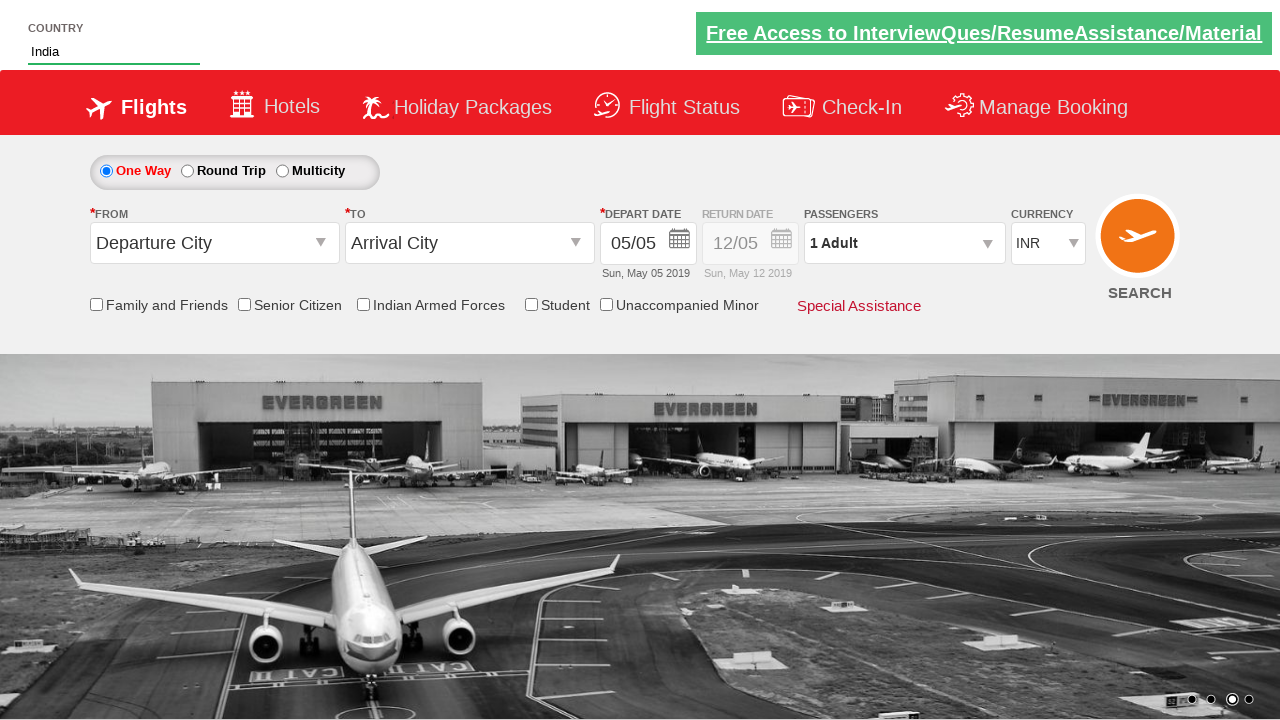